Tests scrolling to an element and filling in form fields at the bottom of the page

Starting URL: https://formy-project.herokuapp.com/scroll

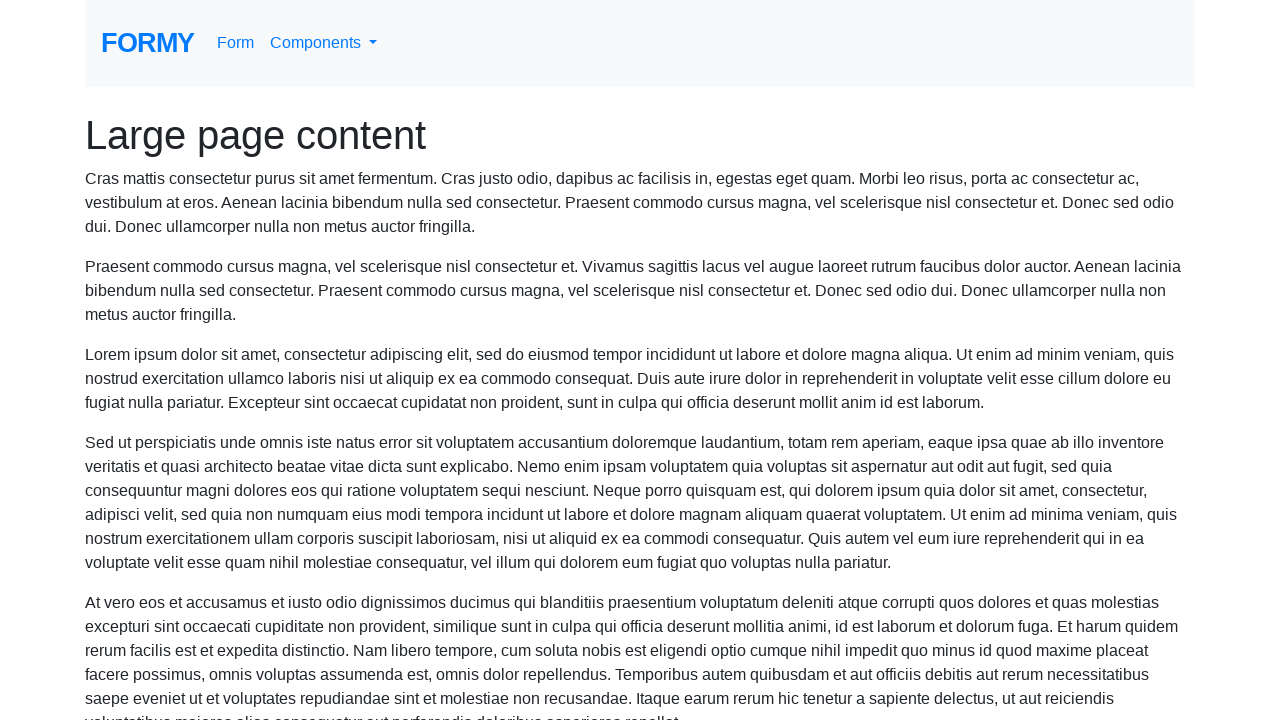

Scrolled to name field at bottom of page
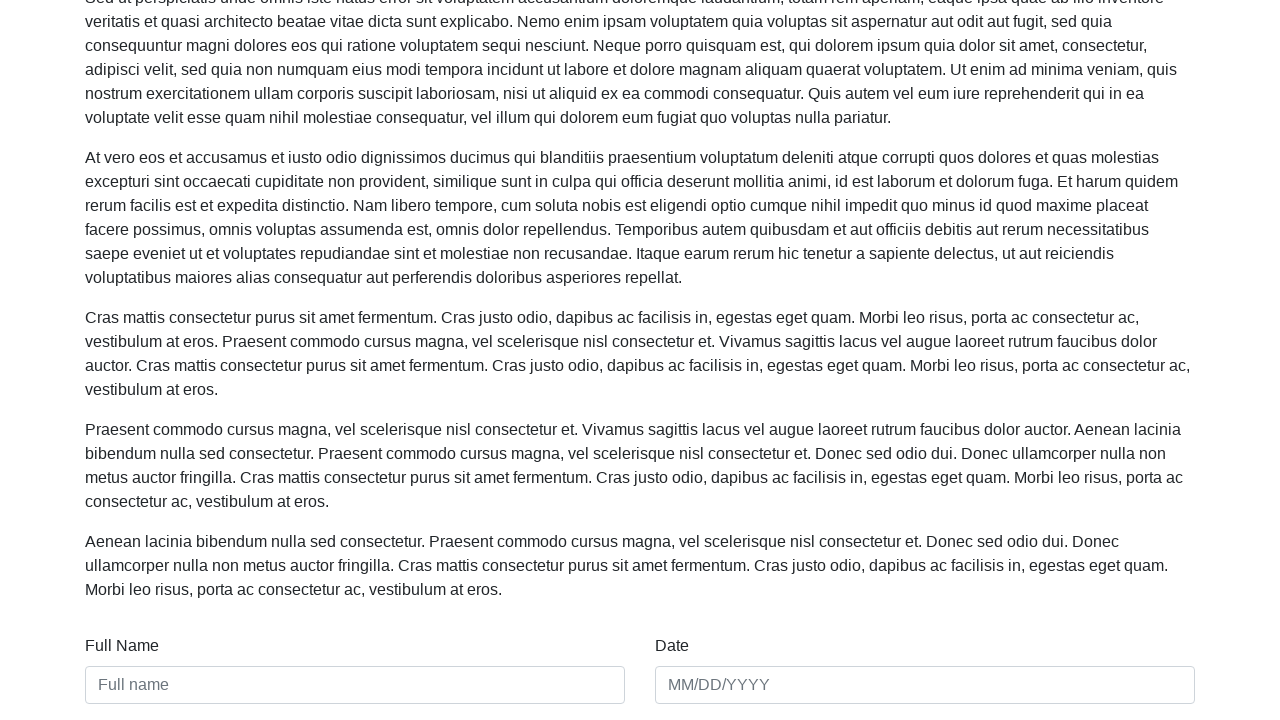

Filled name field with 'Claudio Correia' on #name
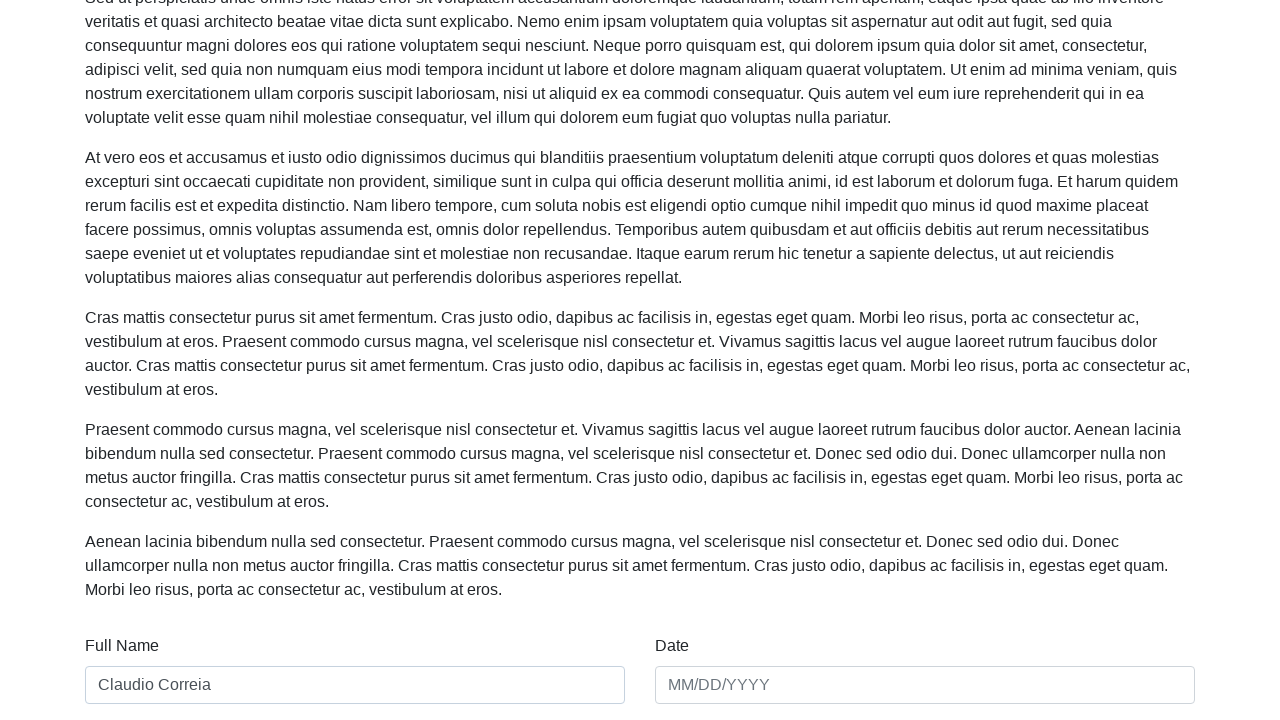

Filled date field with '01/01/2020' on #date
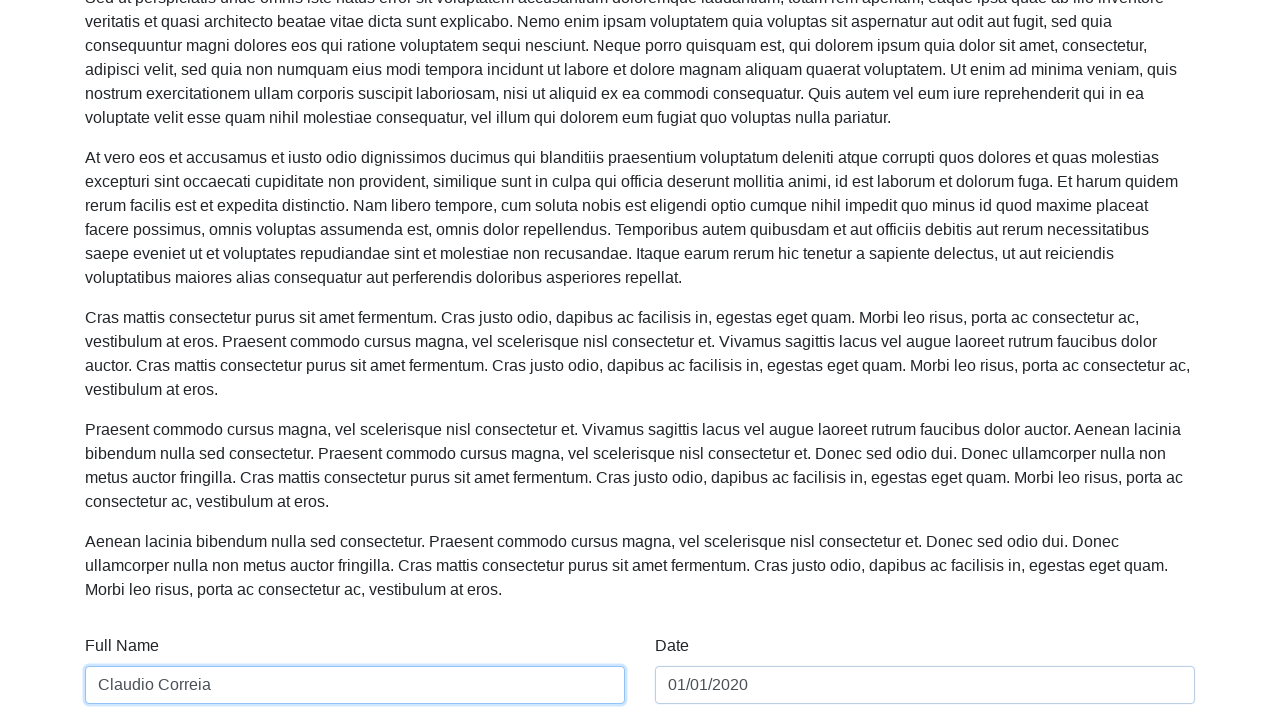

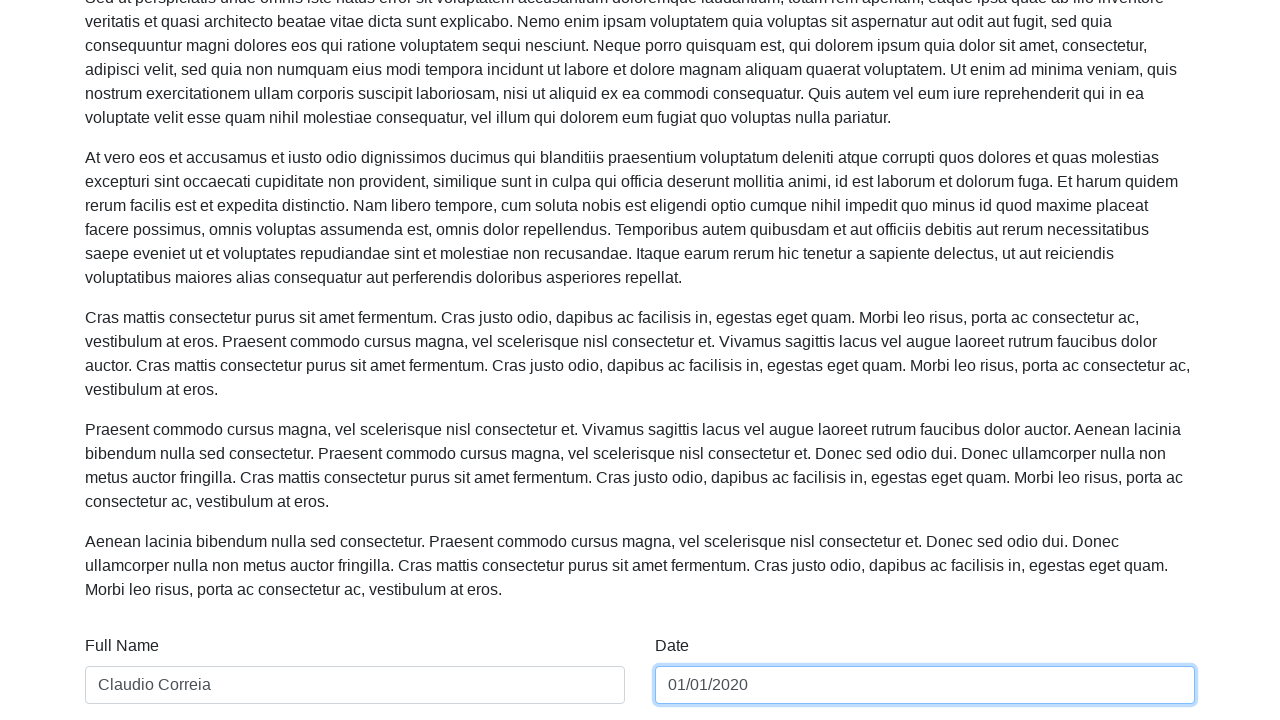